Tests different types of JavaScript alerts (simple alert, confirmation, and prompt) by triggering them and interacting with accept, dismiss, and text input operations

Starting URL: https://www.hyrtutorials.com/p/alertsdemo.html

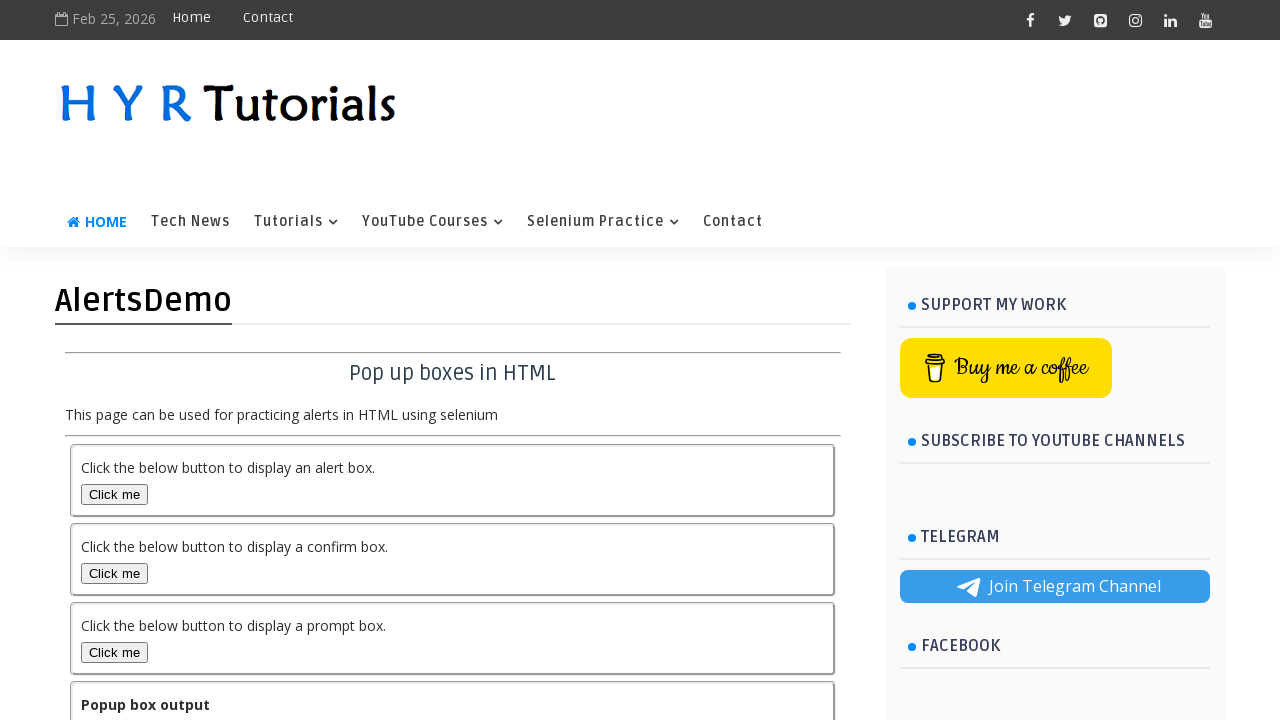

Scrolled down 300 pixels to make alert buttons visible
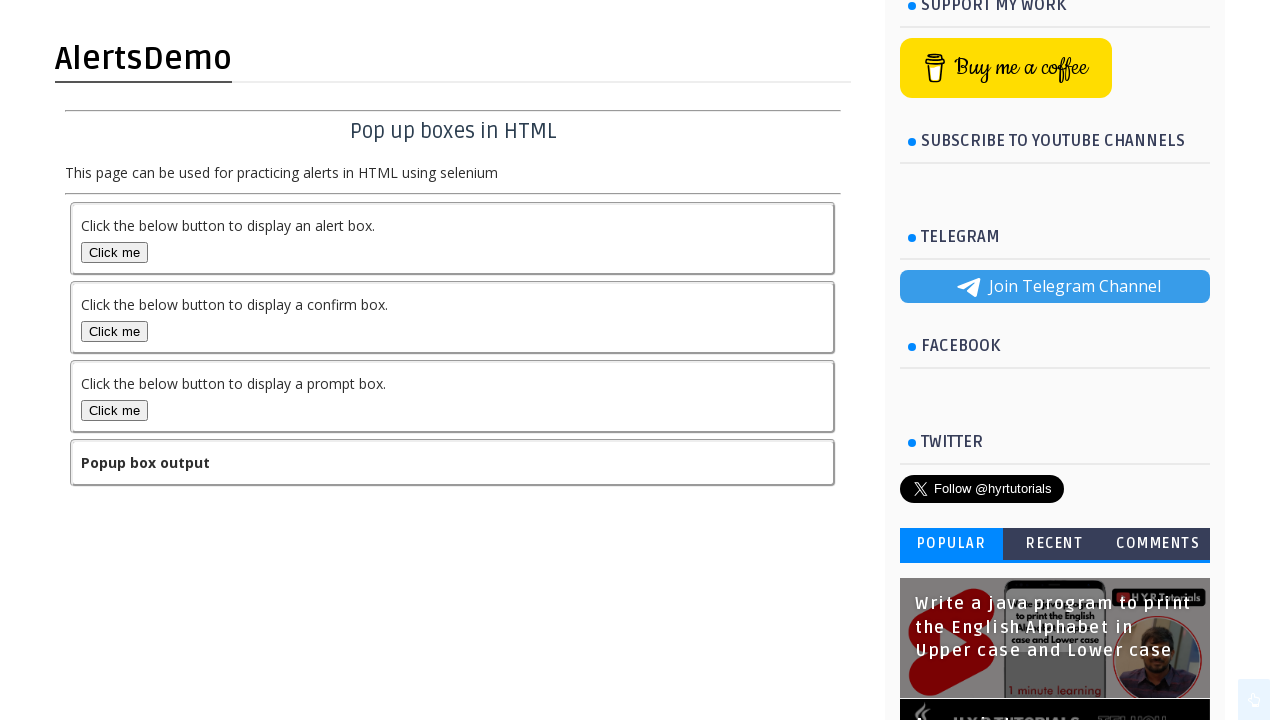

Clicked on simple alert button at (114, 252) on #alertBox
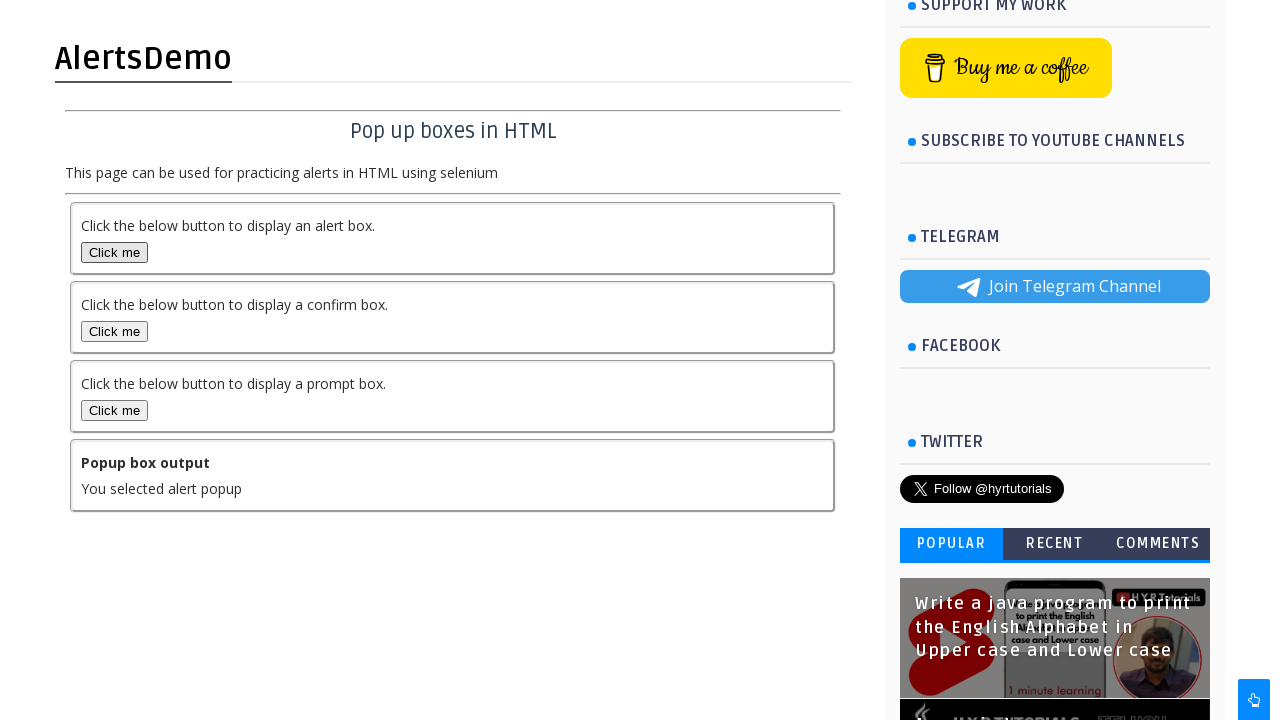

Accepted the simple alert dialog
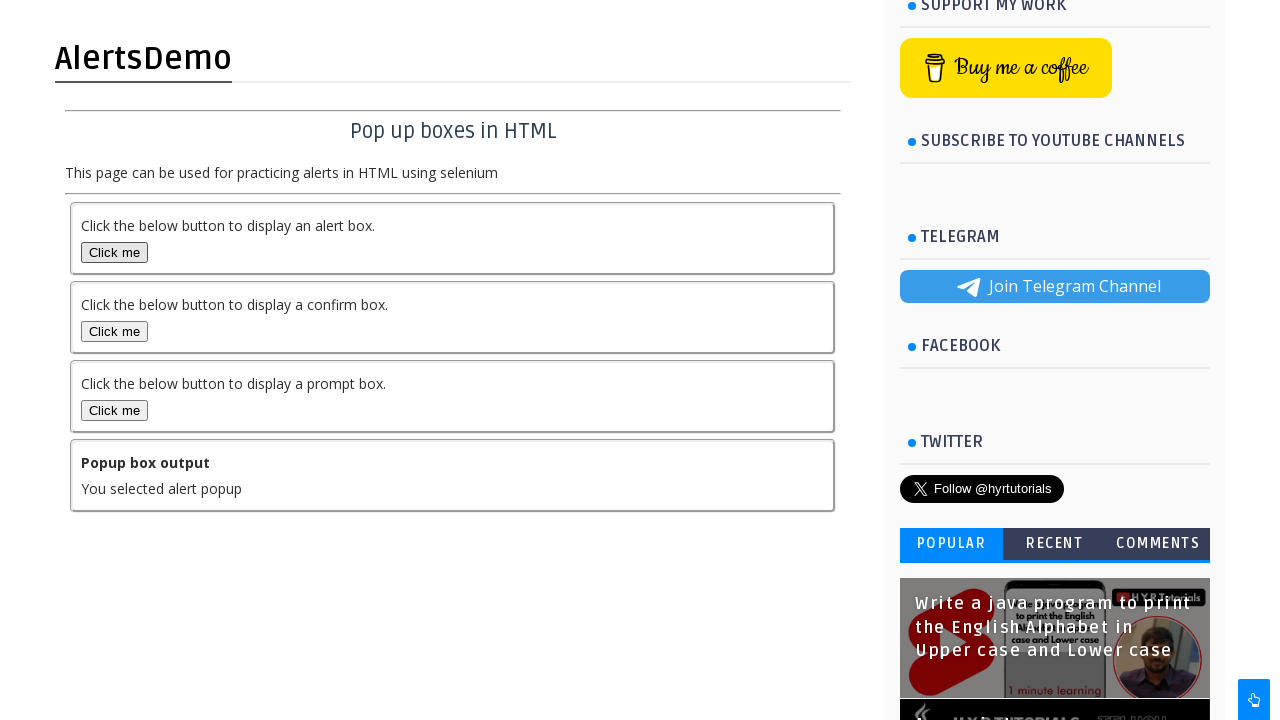

Clicked on confirmation alert button at (114, 332) on #confirmBox
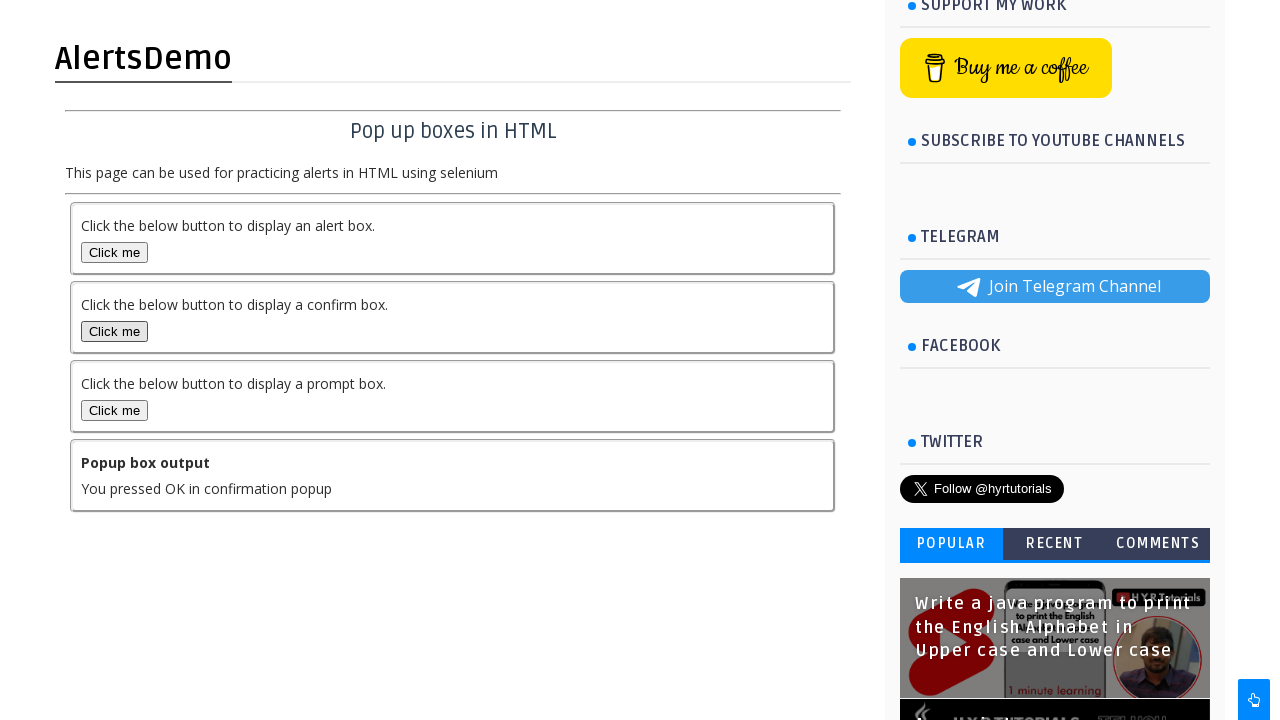

Dismissed the confirmation alert dialog
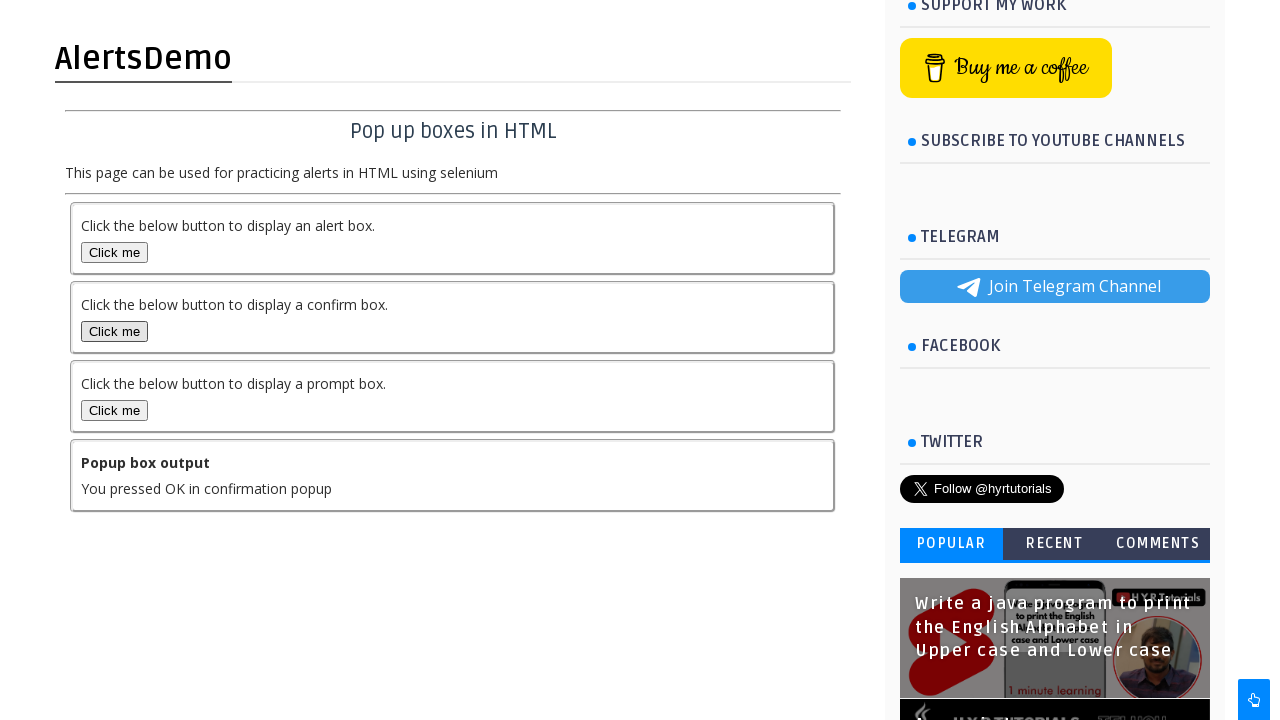

Set up prompt dialog handler to accept with text 'Yo Yo Honey Singgggg'
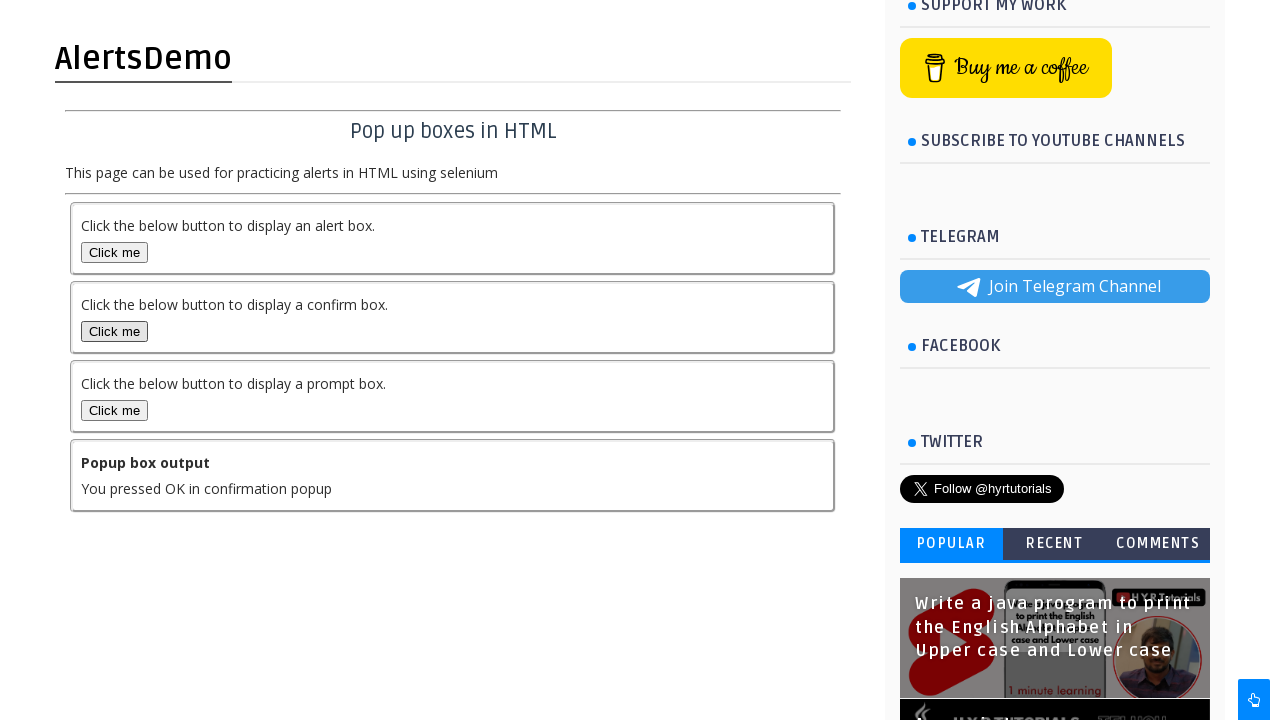

Clicked on prompt alert button and accepted with custom text at (114, 410) on #promptBox
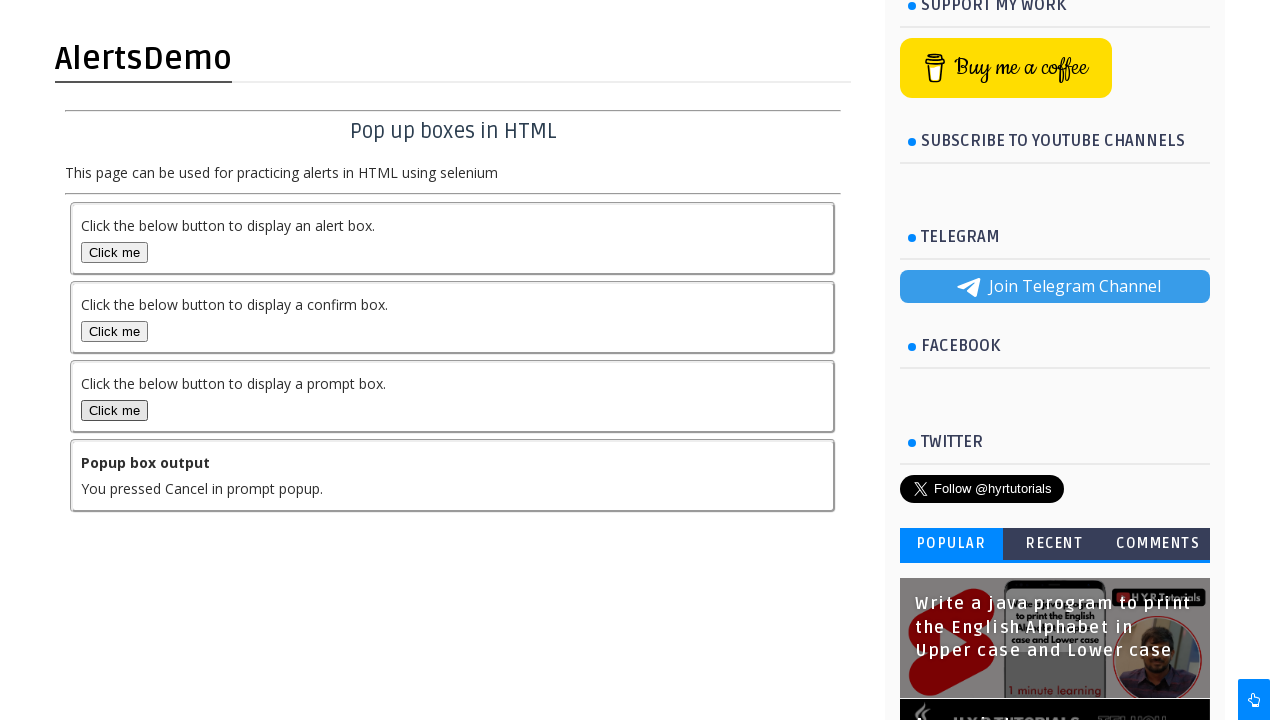

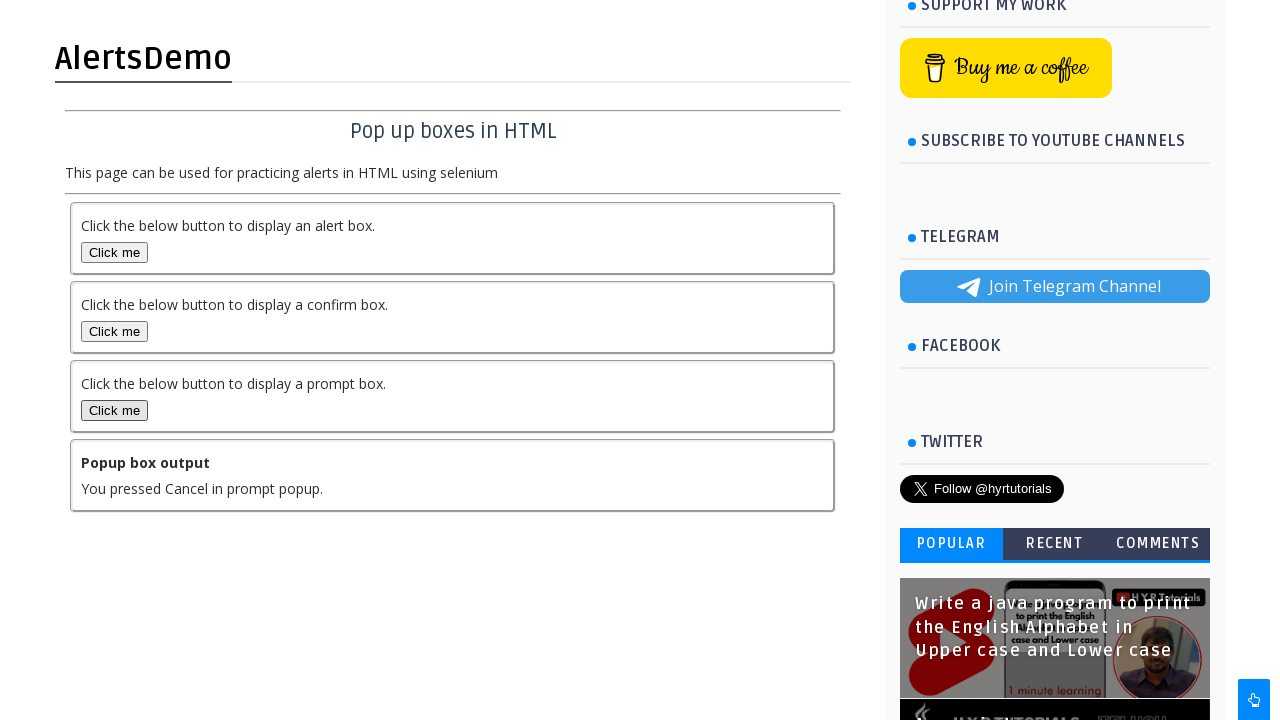